Tests dynamic element creation by clicking Start button and waiting for new element with expected text

Starting URL: https://the-internet.herokuapp.com/dynamic_loading/2

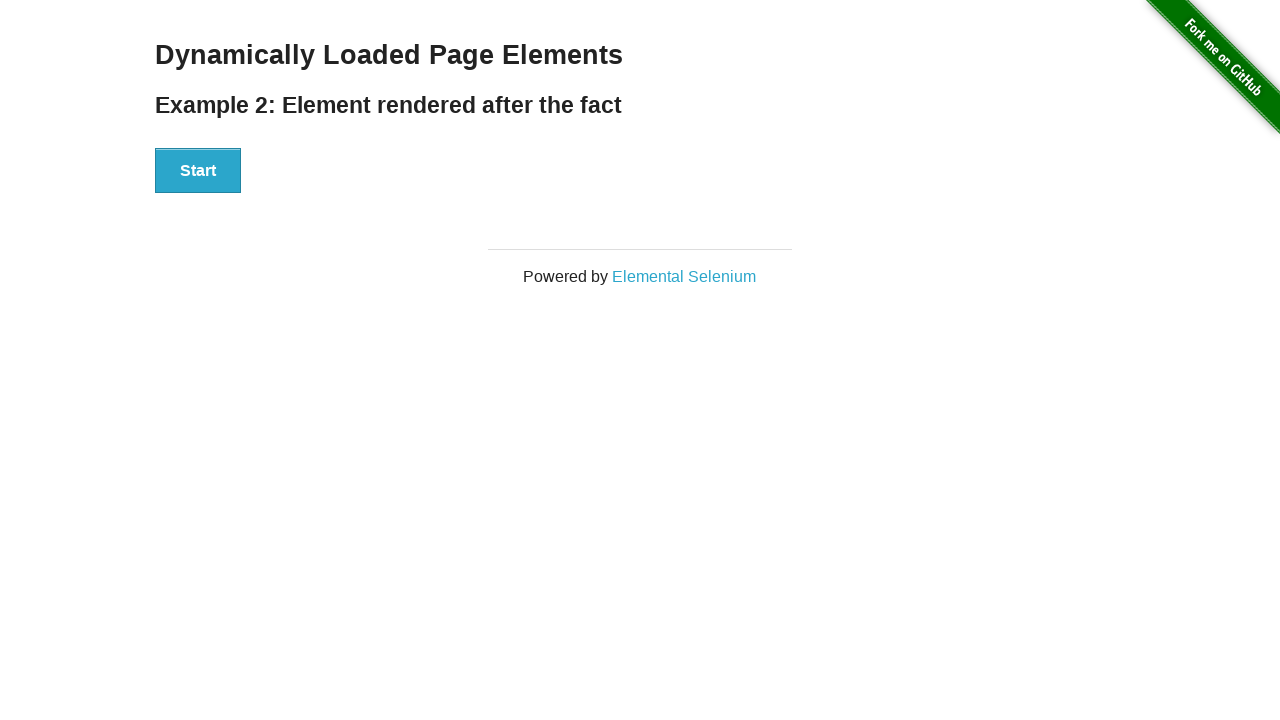

Clicked Start button to trigger dynamic element creation at (198, 171) on xpath=//div[@id='start']/button
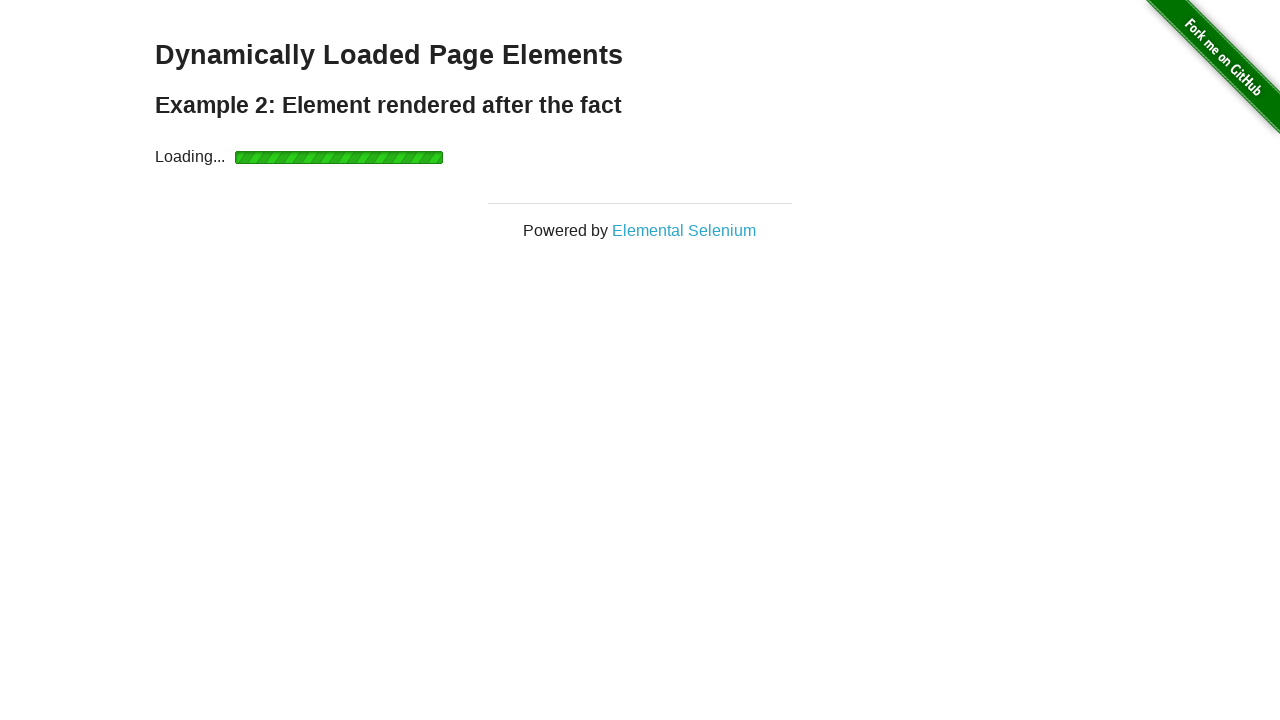

Waited for and found element with text 'Hello World!'
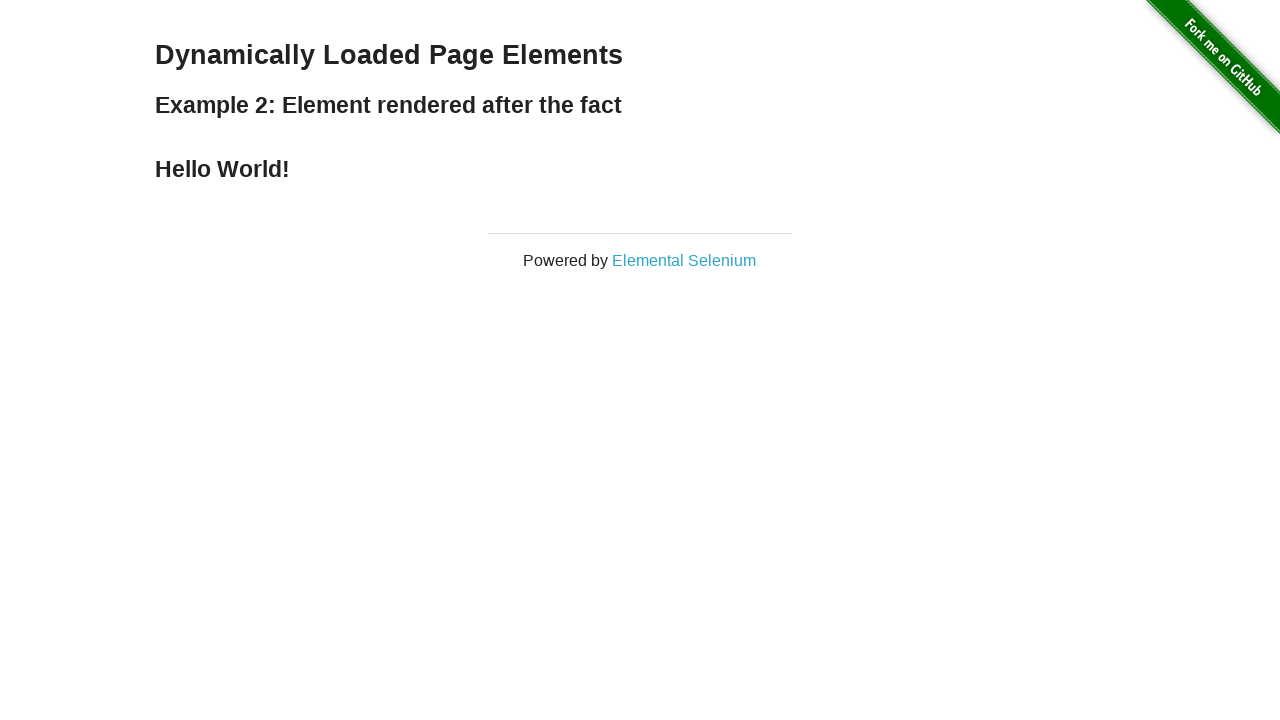

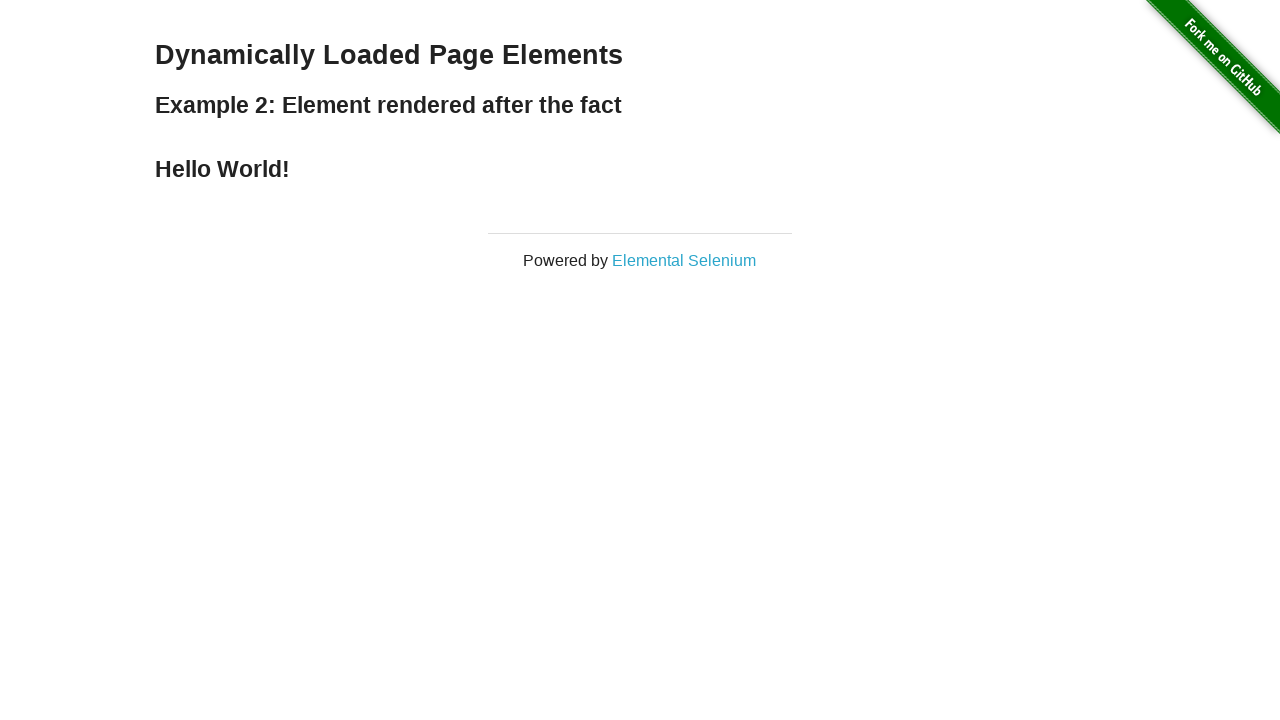